Tests the Elements Text Box form by filling in user details (name, email, addresses) and submitting the form, then verifies the output displays the entered data.

Starting URL: https://demoqa.com/

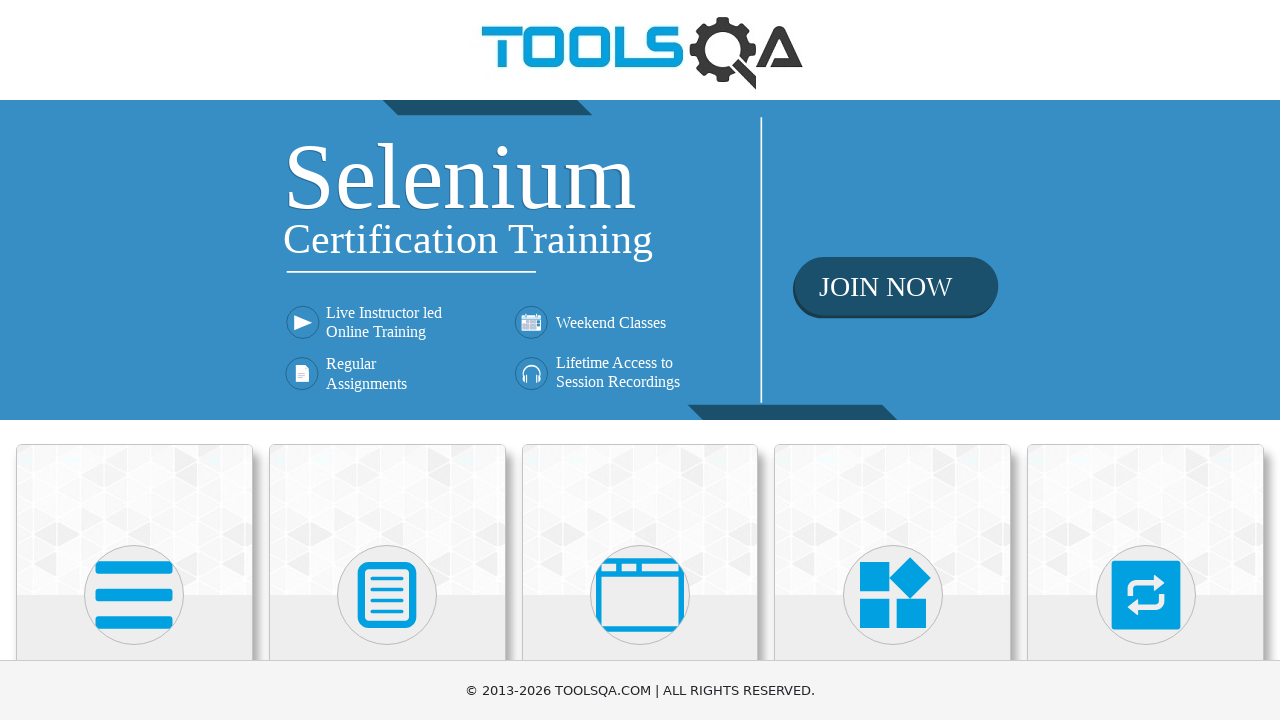

Clicked on Elements card on homepage at (134, 520) on div.card:has-text('Elements')
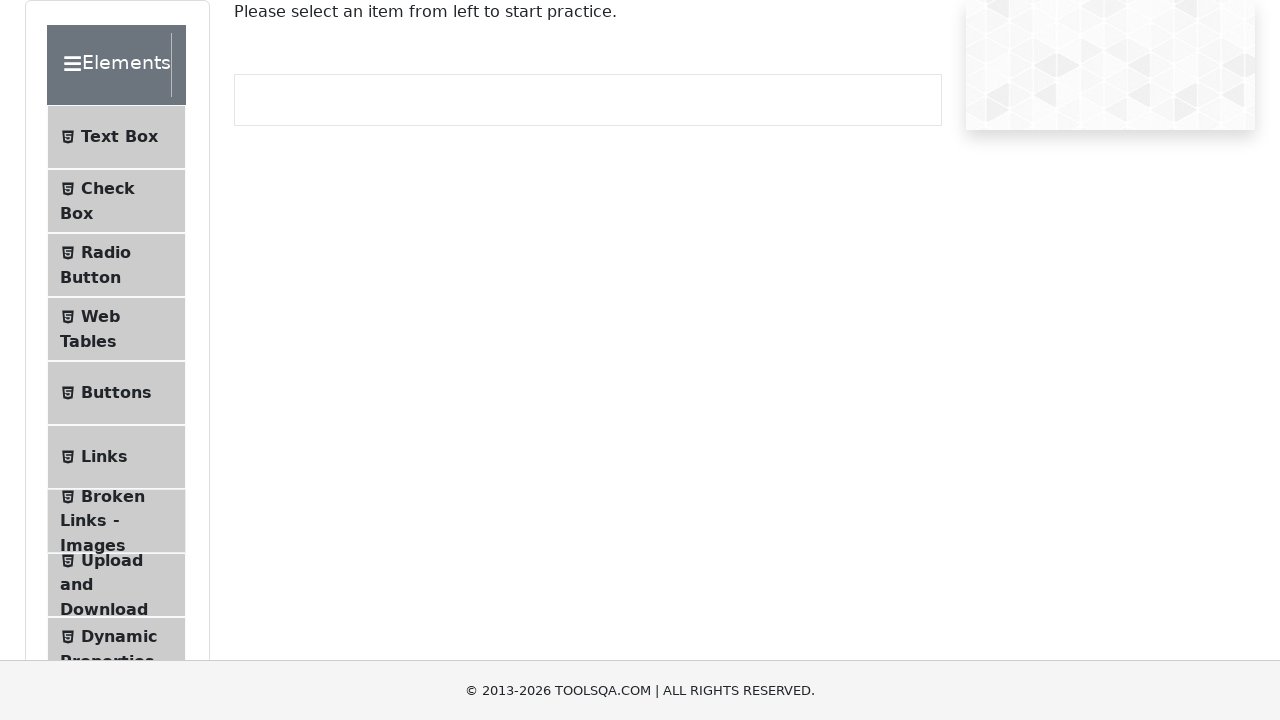

Clicked on Text Box menu item at (119, 137) on span:text('Text Box')
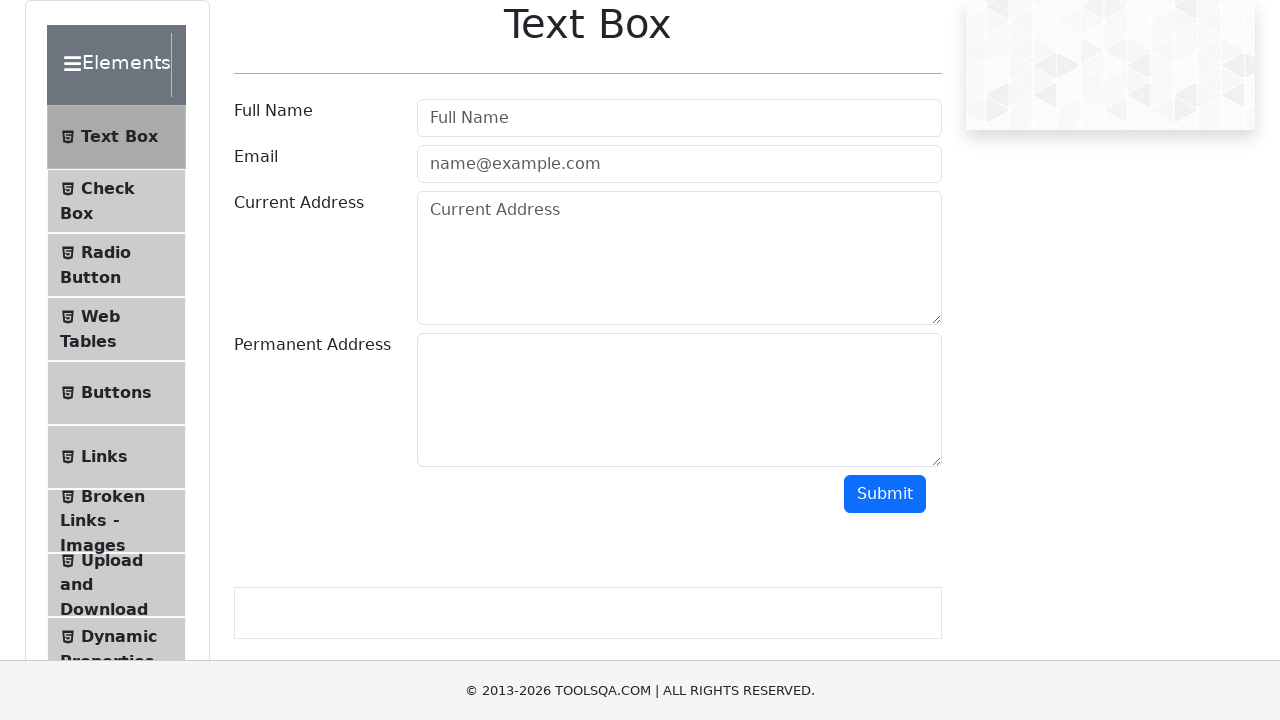

Filled in username field with 'Kowsalya S' on #userName
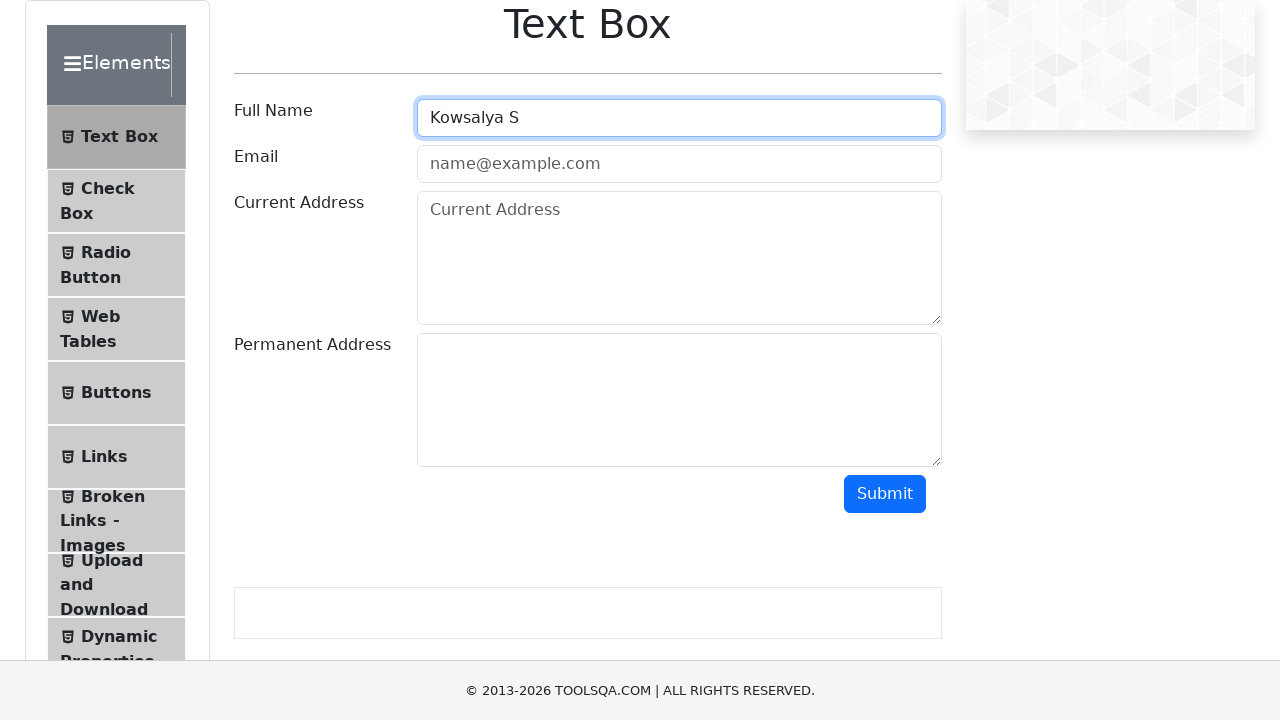

Filled in email field with 'kowsalya@gmail.com' on #userEmail
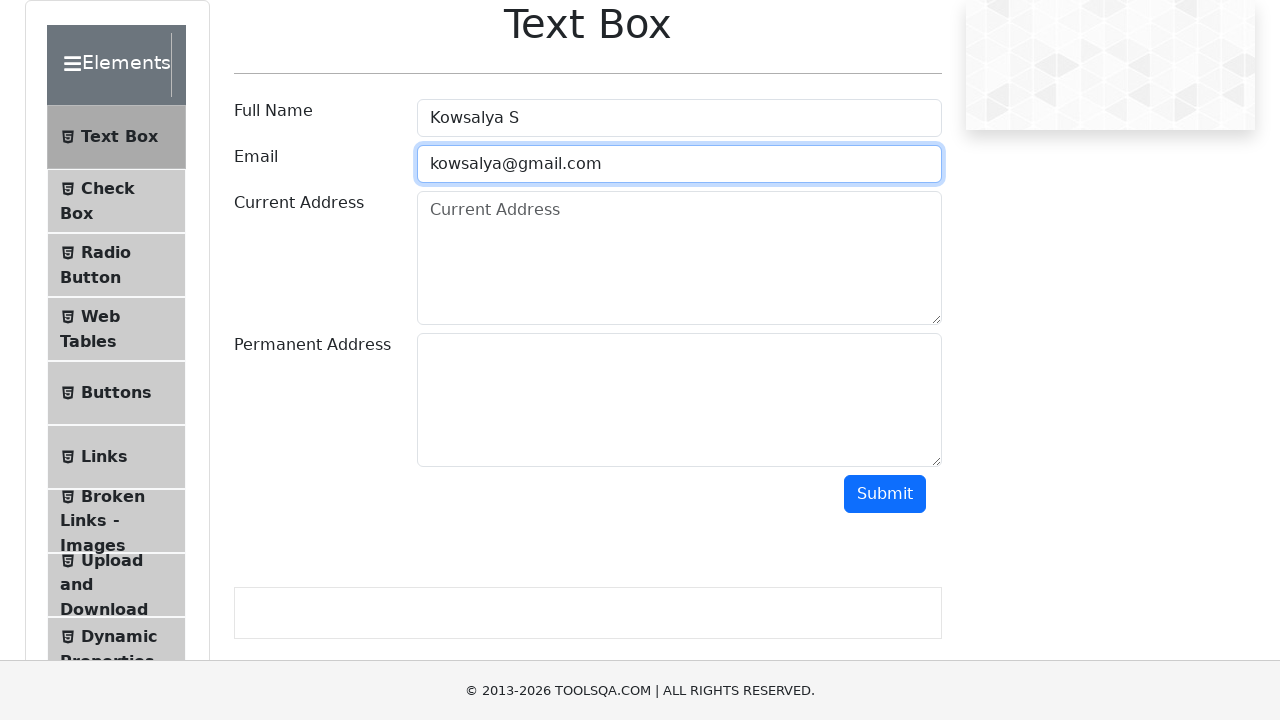

Filled in current address field with 'Chennai' on #currentAddress
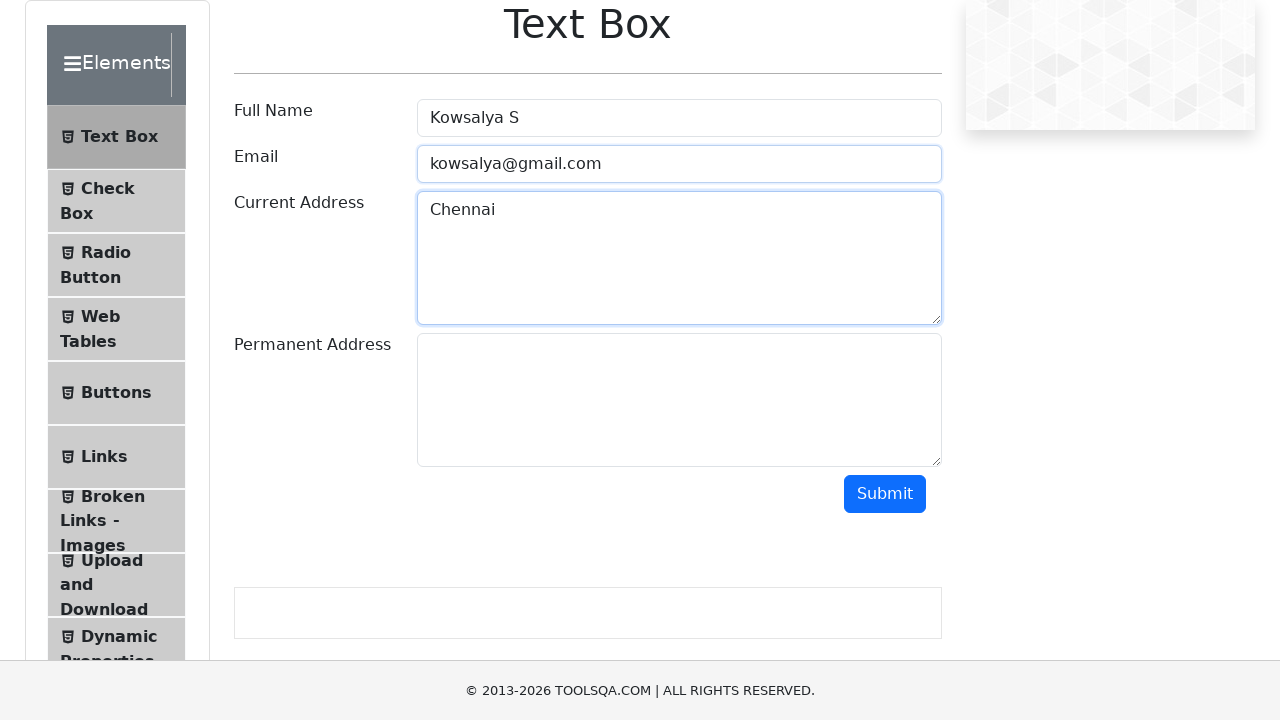

Filled in permanent address field with 'Chennai TN' on #permanentAddress
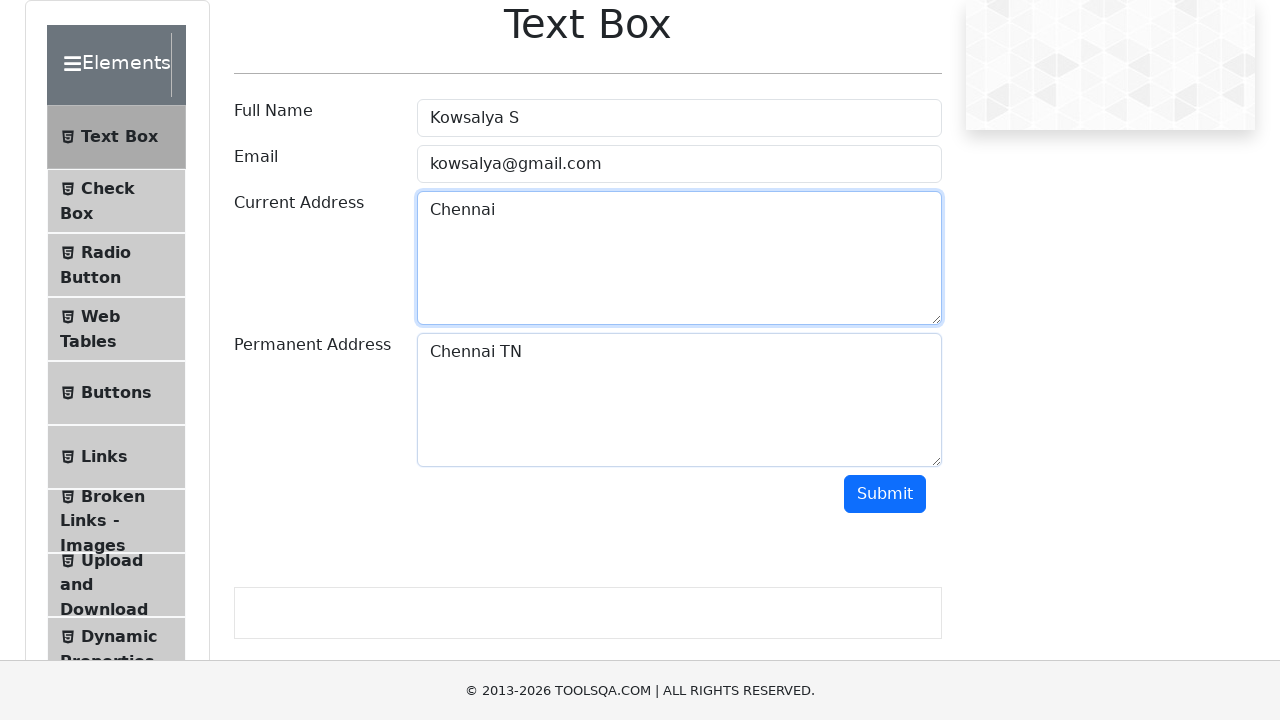

Clicked submit button to submit the form at (885, 494) on #submit
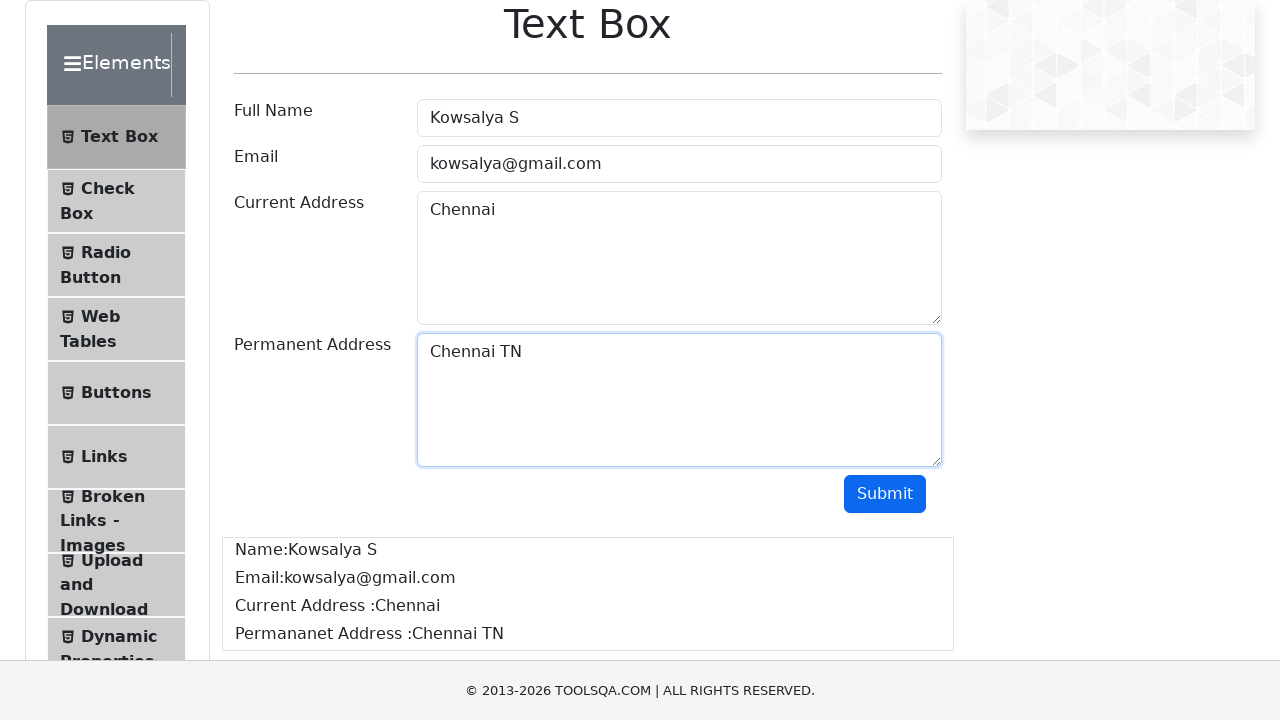

Form output appeared and verified
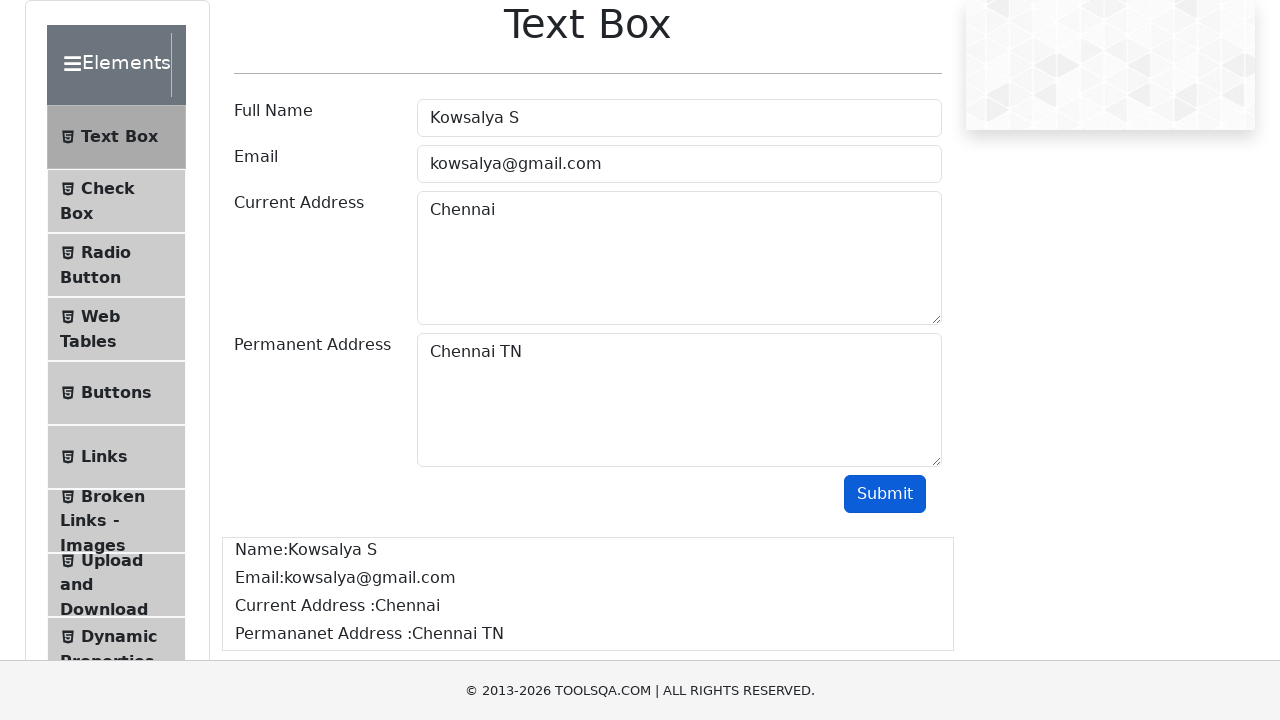

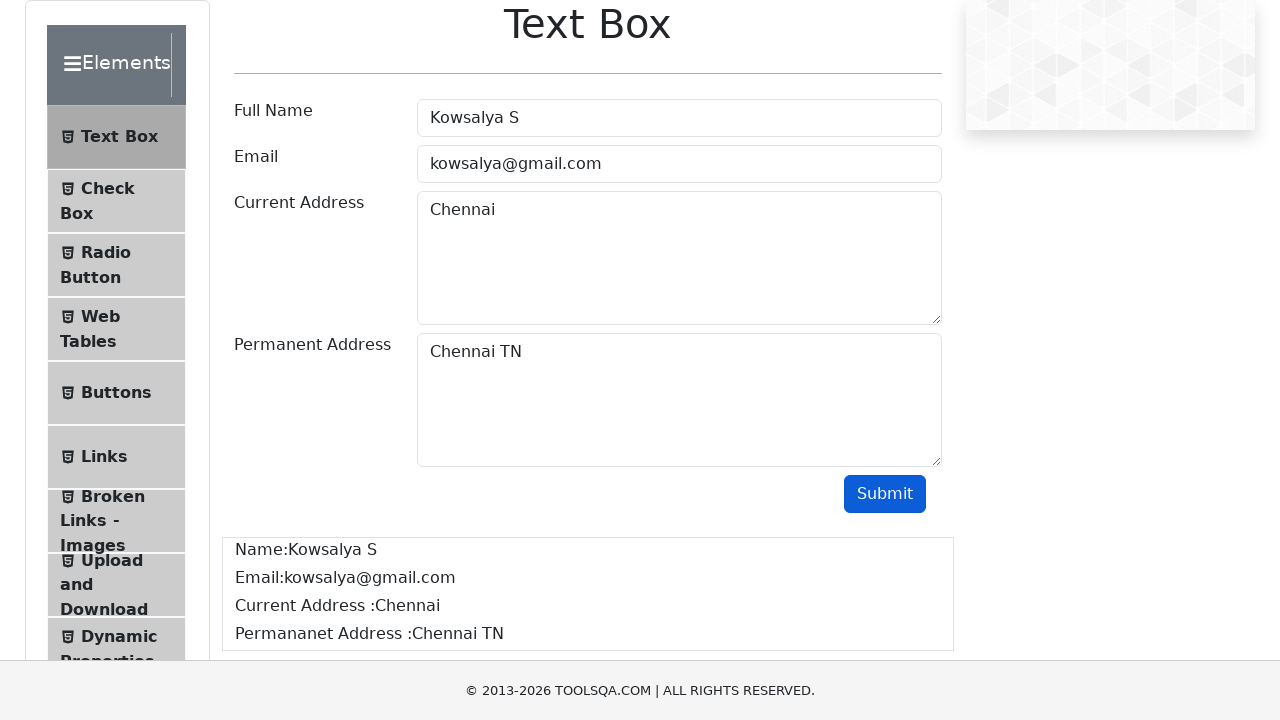